Tests that entering a number below 50 displays the error message "Number is too small"

Starting URL: https://kristinek.github.io/site/tasks/enter_a_number

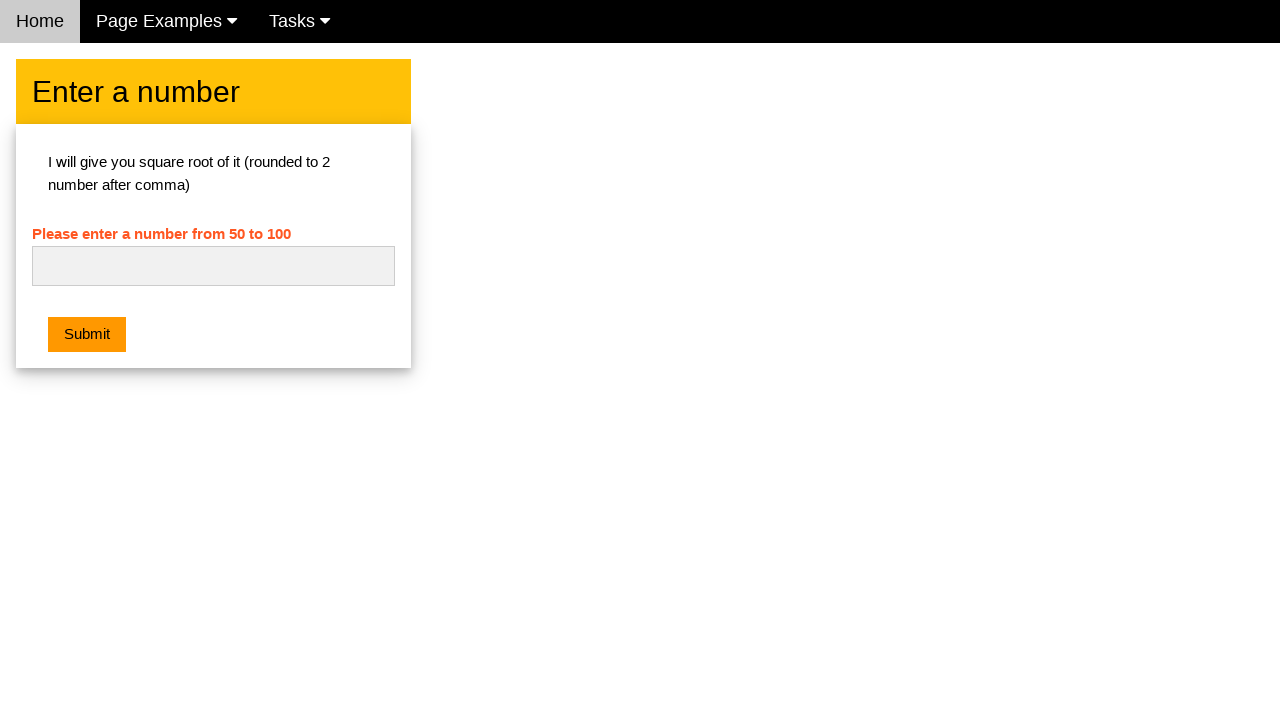

Navigated to the enter a number task page
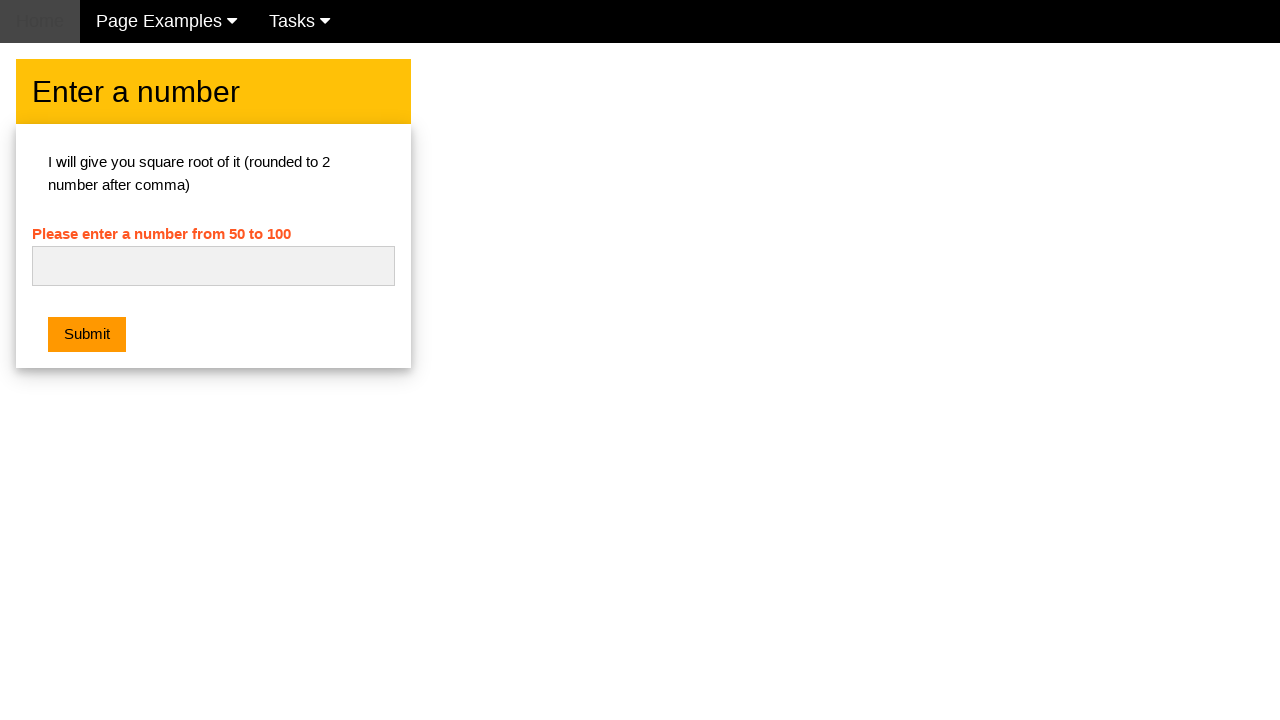

Entered number 45 (below minimum of 50) in the input field on #numb
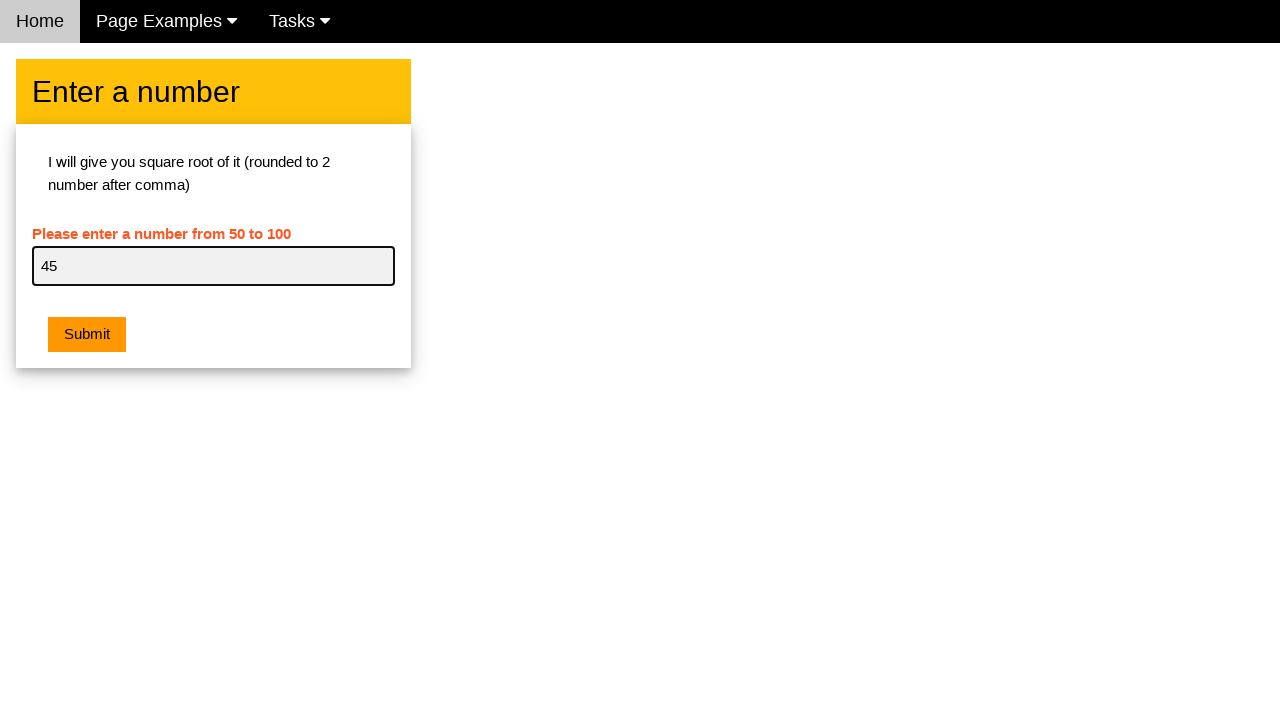

Clicked the submit button at (87, 335) on button.w3-btn.w3-orange.w3-margin
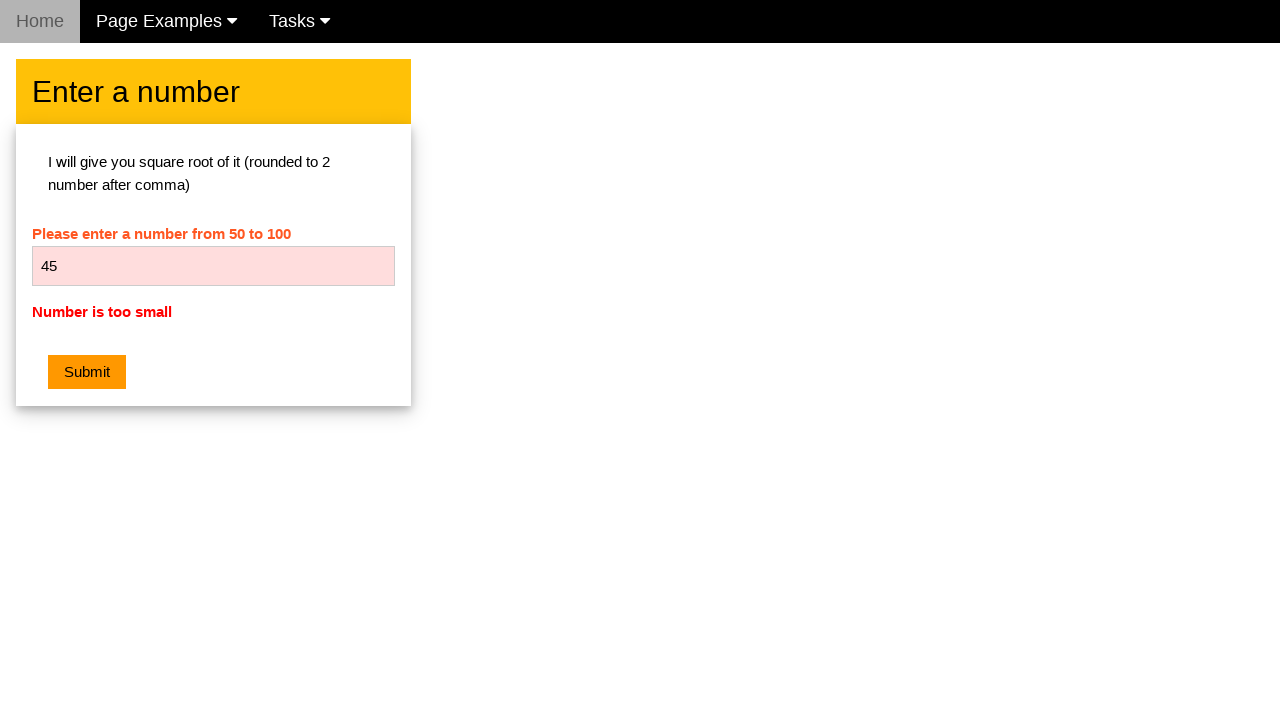

Error message 'Number is too small' is displayed
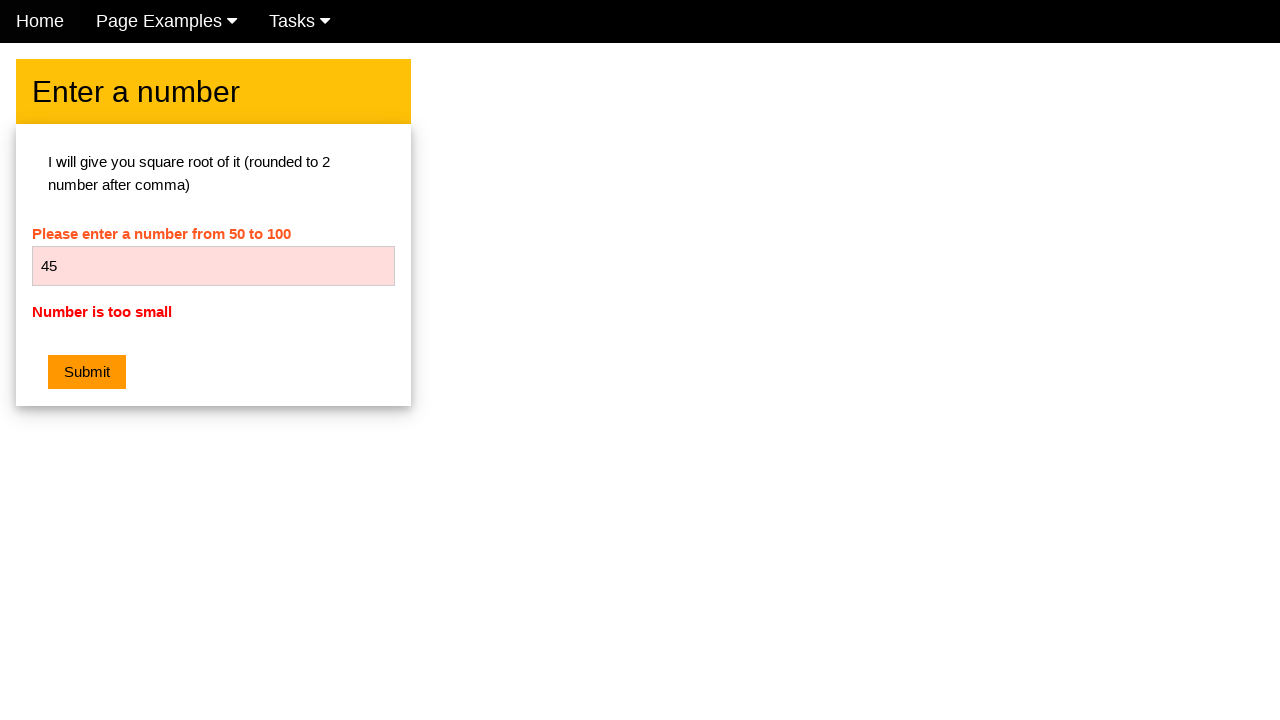

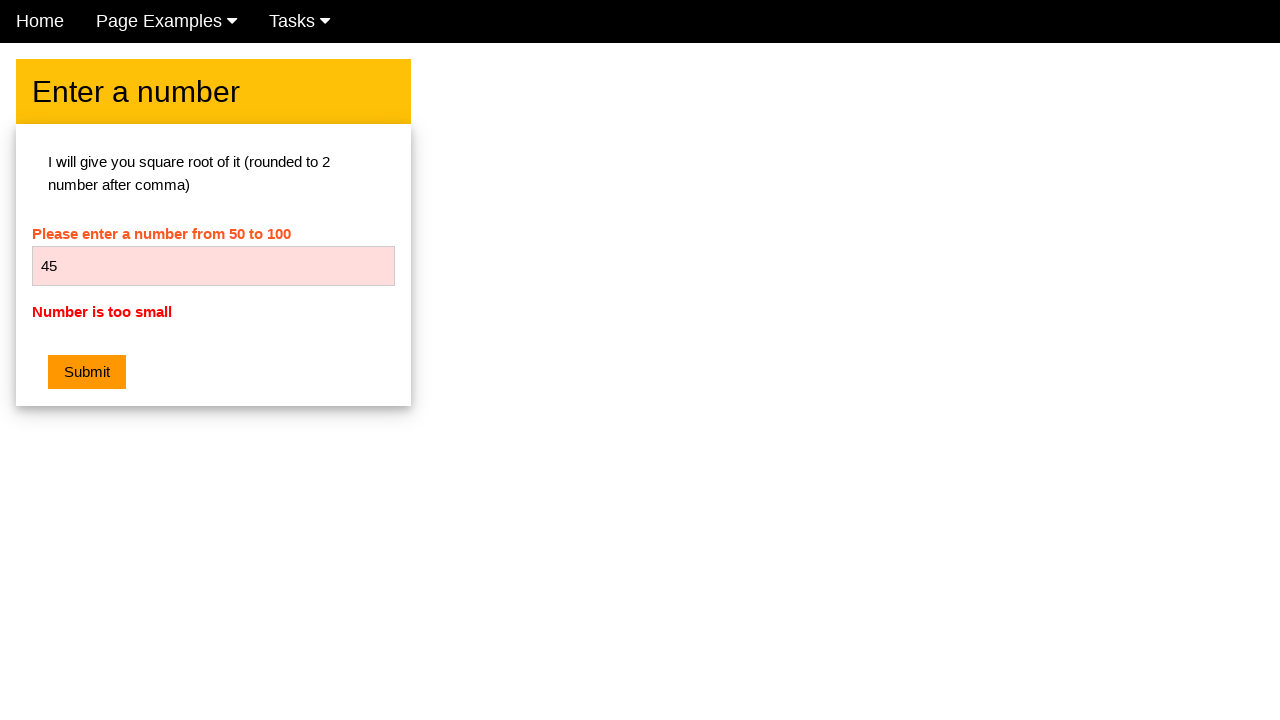